Tests drag and drop functionality on the jQuery UI demo page by switching to the demo iframe and dragging an element onto a drop target

Starting URL: https://jqueryui.com/droppable/

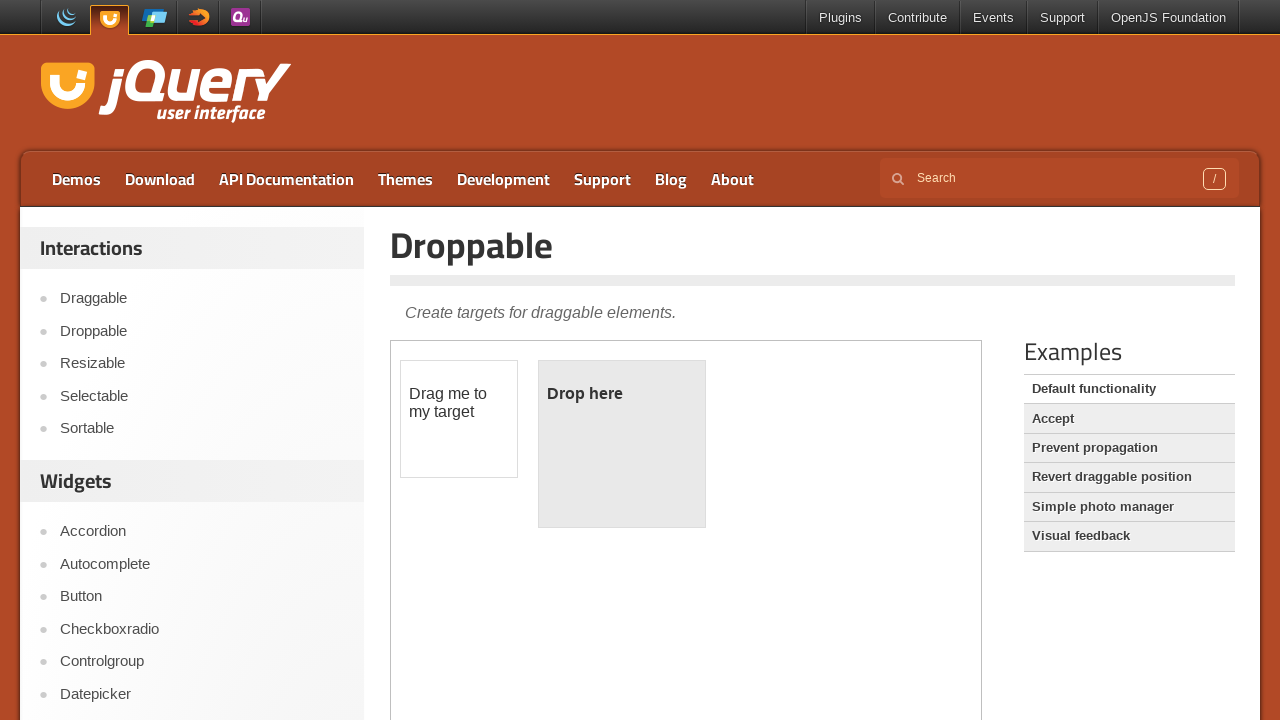

Located the demo iframe on the jQuery UI droppable page
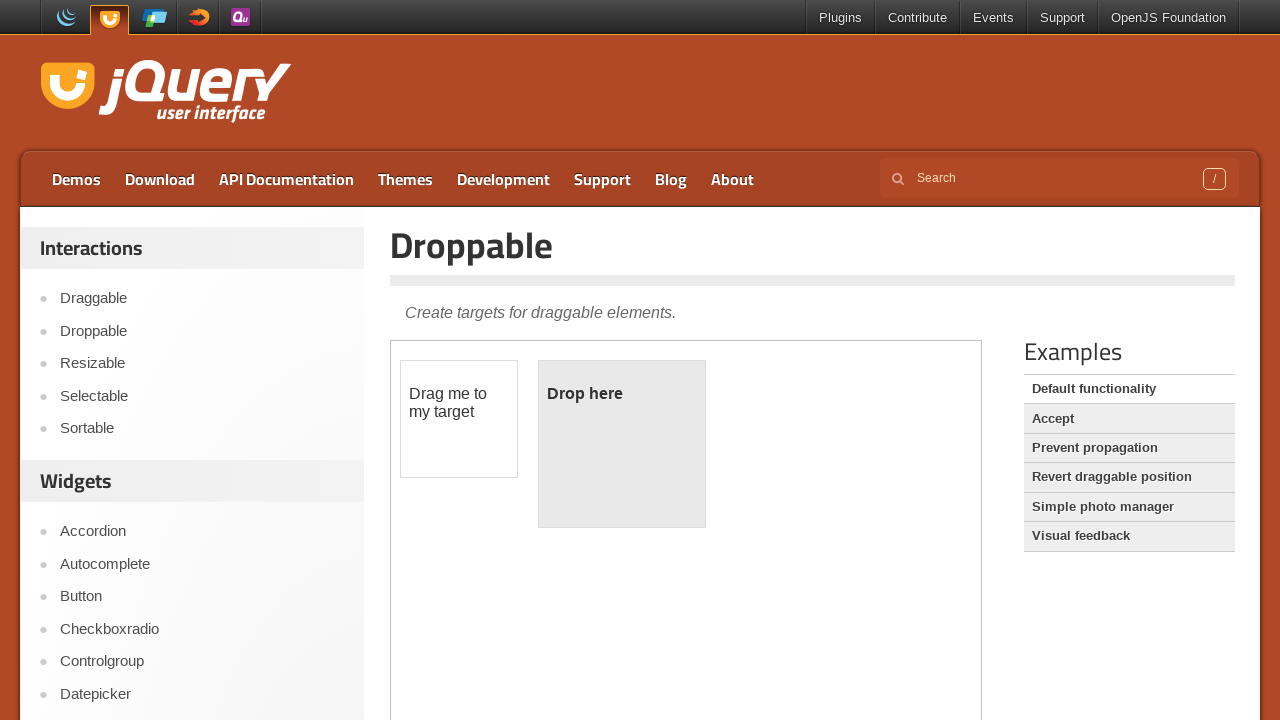

Located the draggable element with id 'draggable'
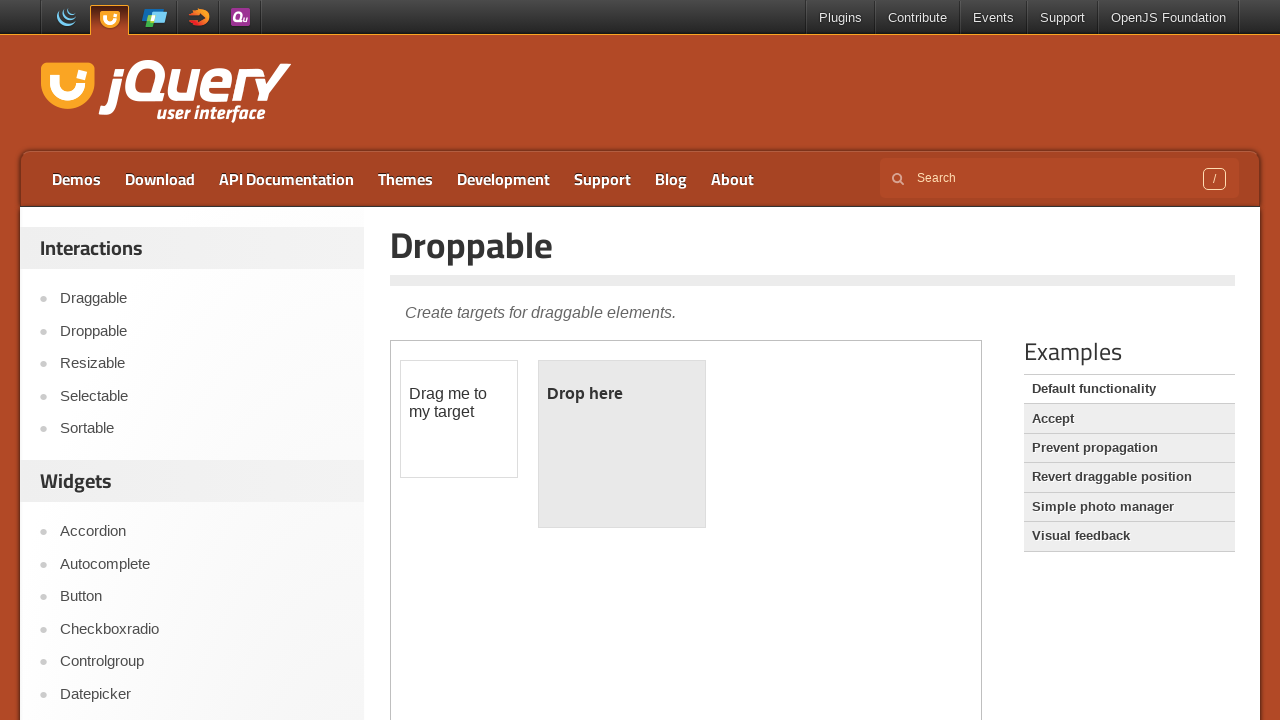

Located the droppable target element with id 'droppable'
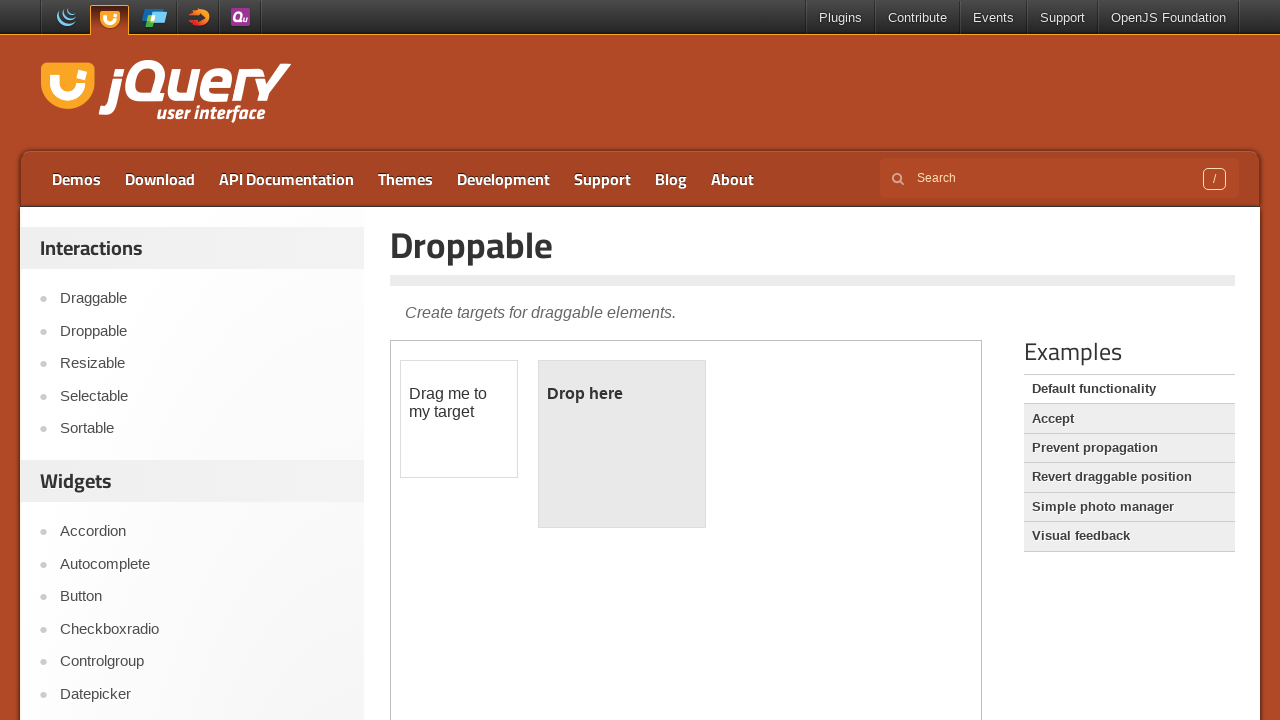

Dragged the draggable element onto the droppable target at (622, 444)
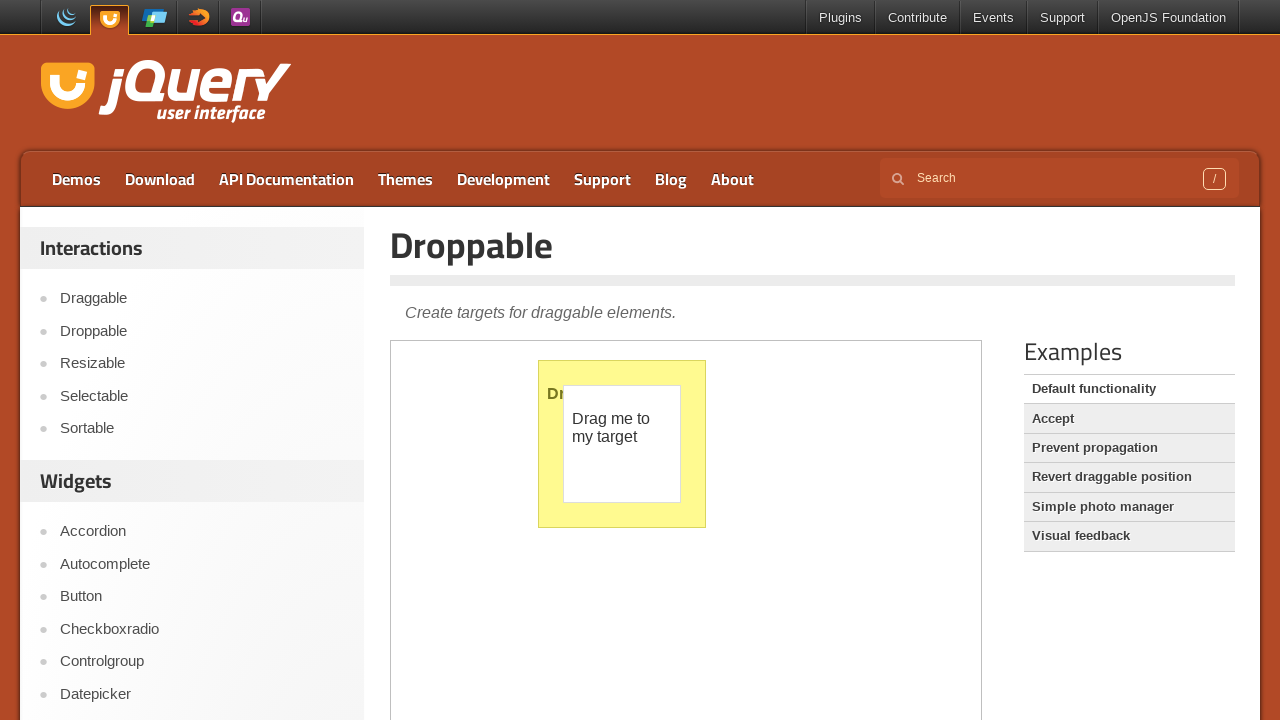

Verified that the drop was successful - droppable element now displays 'Dropped!' text
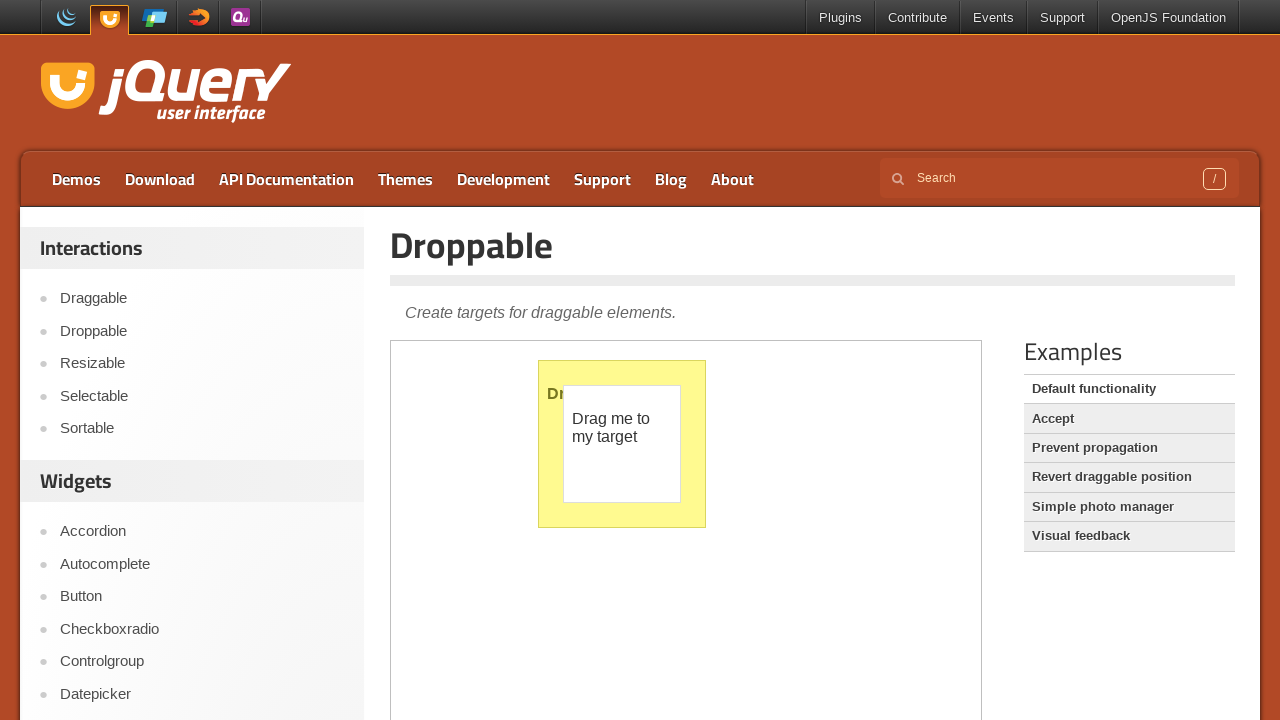

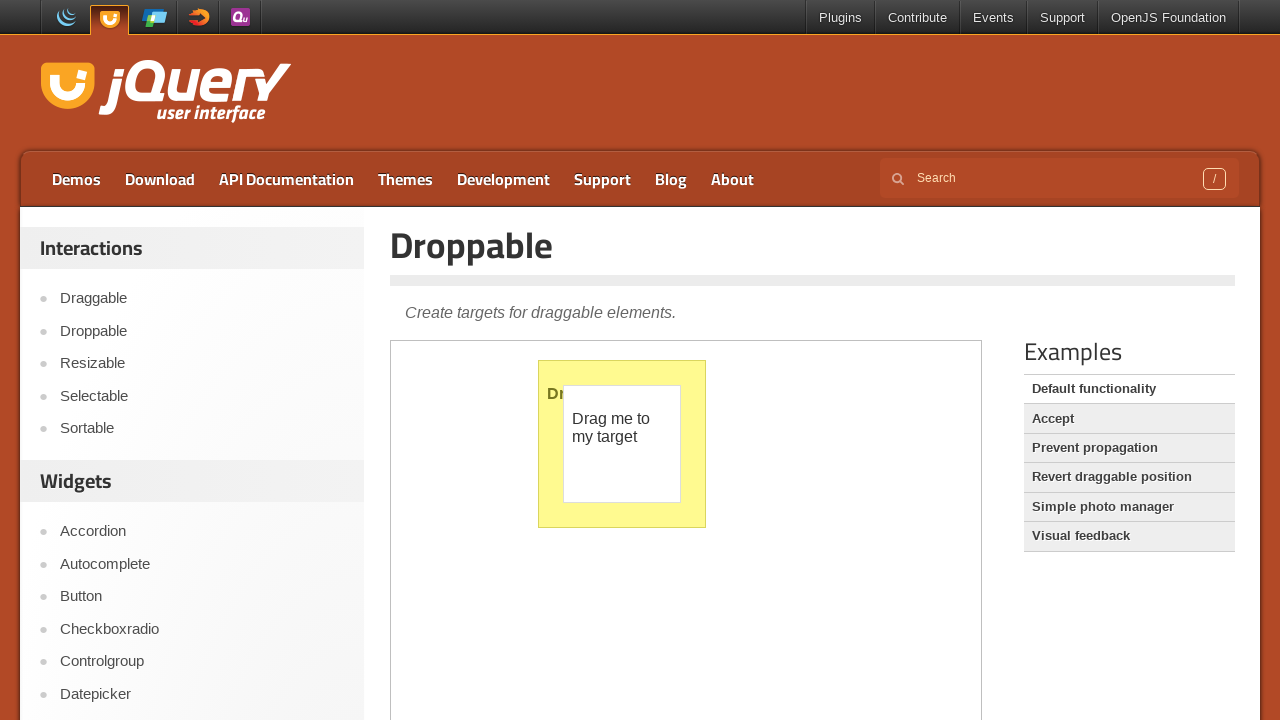